Tests a form validation by filling various input fields and verifying that the form validates correctly with appropriate color indicators for each field

Starting URL: https://bonigarcia.dev/selenium-webdriver-java/data-types.html

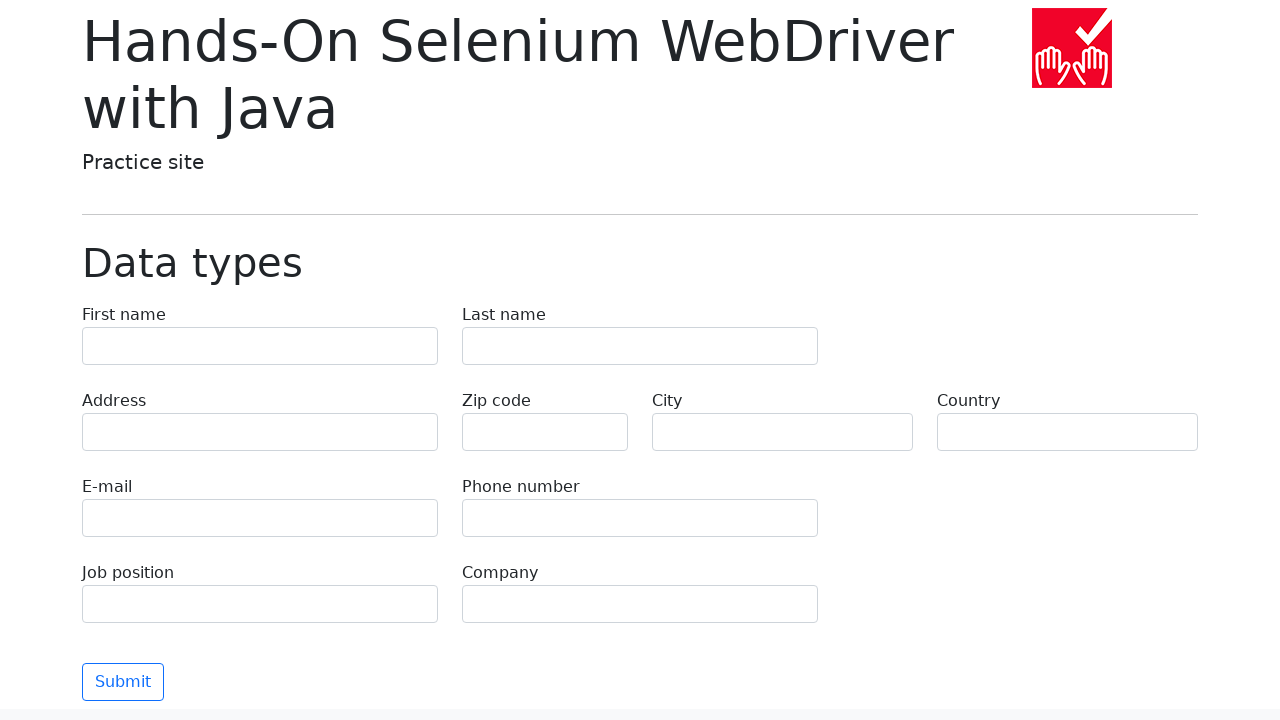

Filled first name field with 'Иван' on input[name="first-name"]
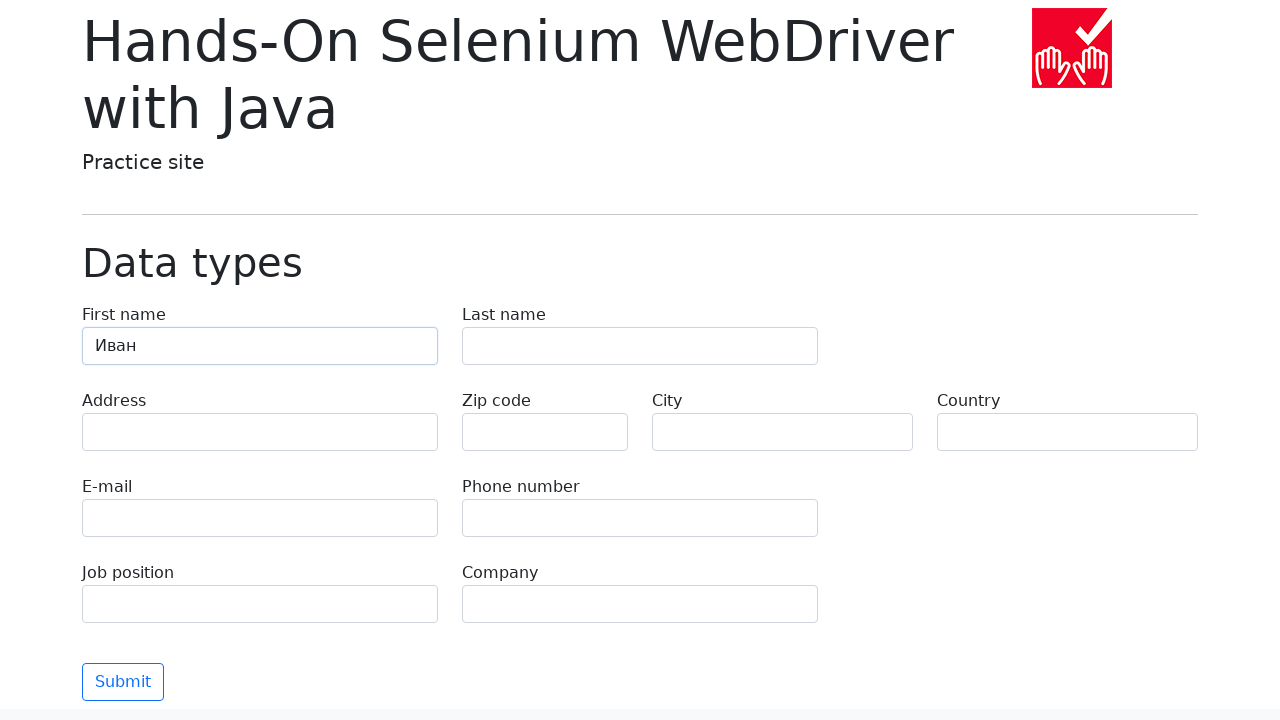

Filled last name field with 'Петров' on input[name="last-name"]
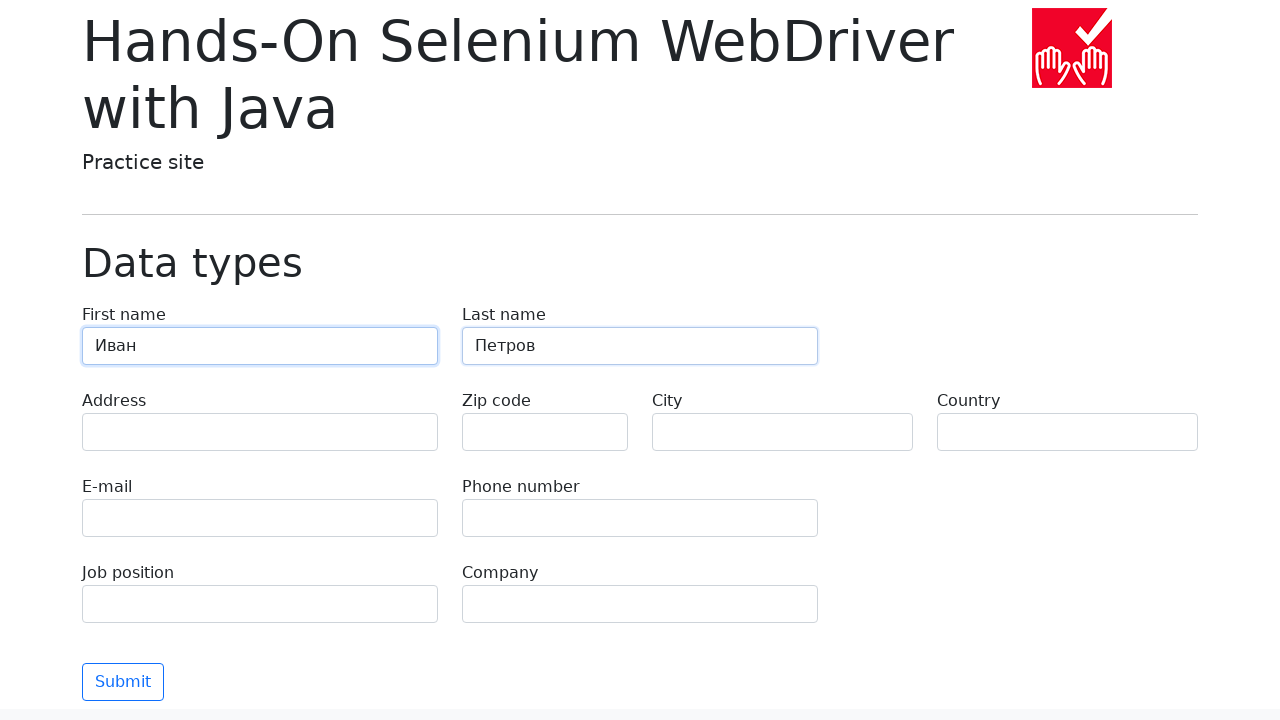

Filled address field with 'Ленина, 55-3' on input[name="address"]
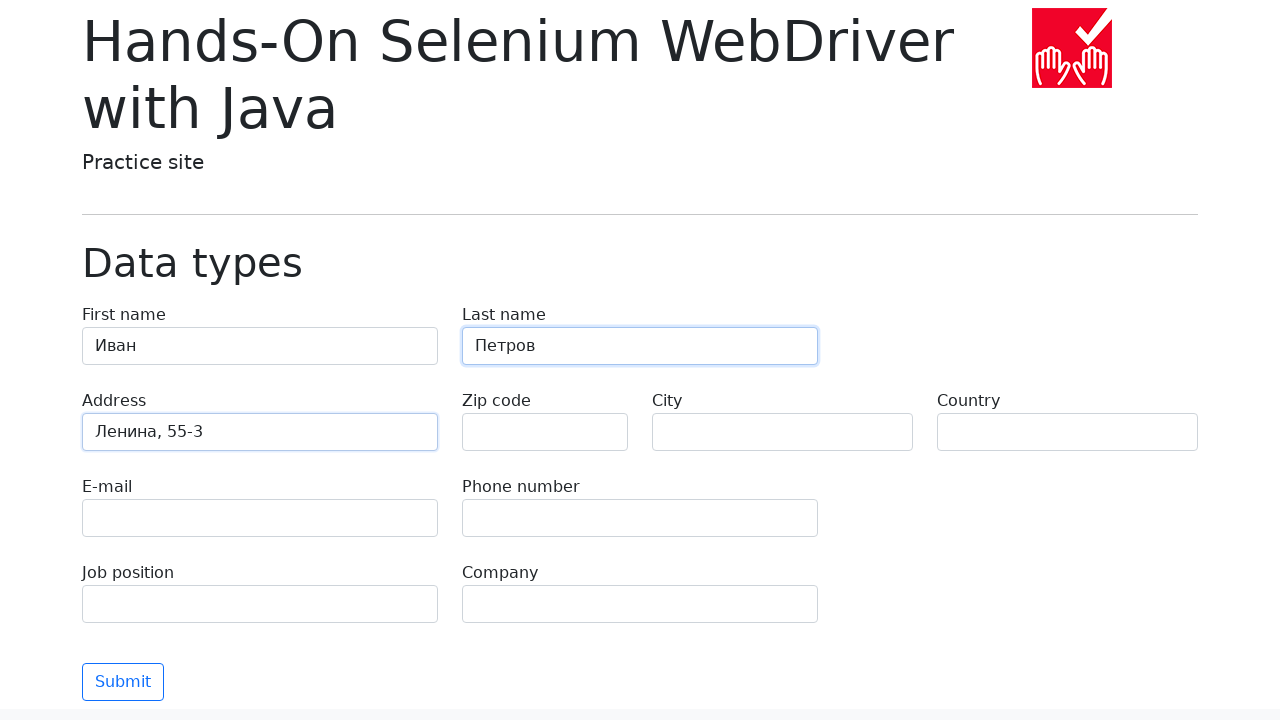

Filled email field with 'test@skypro.com' on input[name="e-mail"]
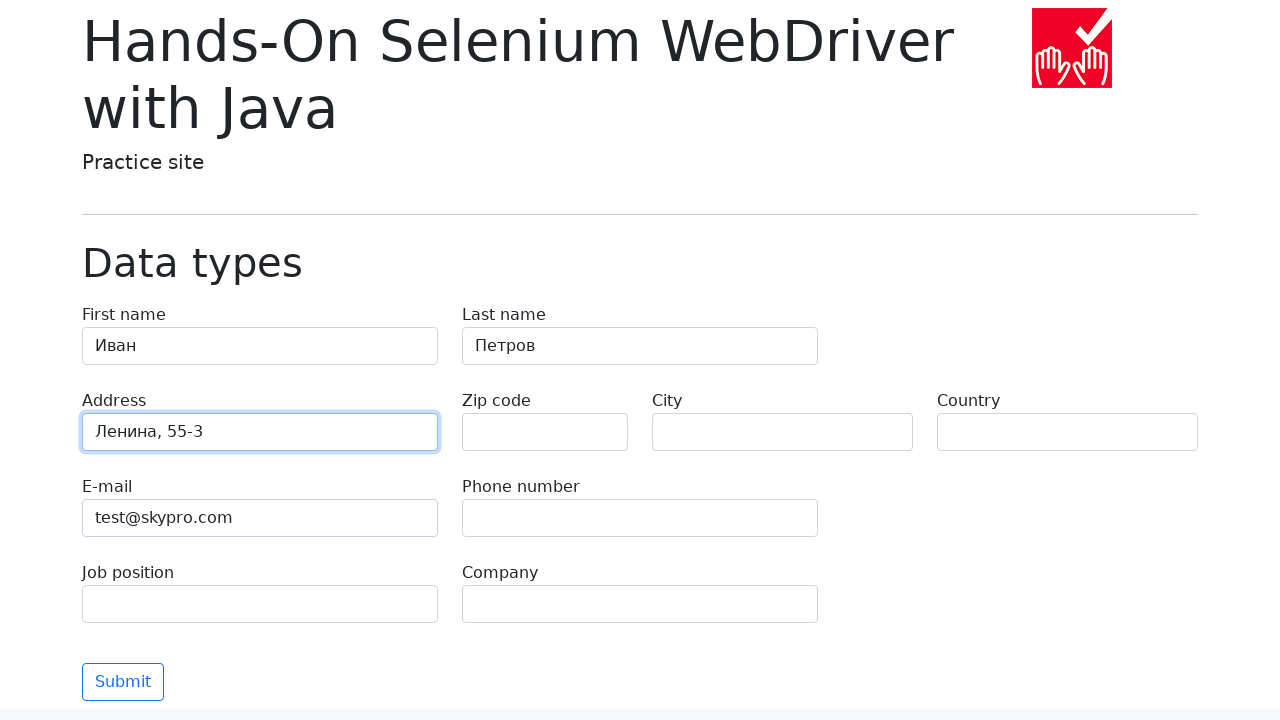

Filled phone field with '+7985899998787' on input[name="phone"]
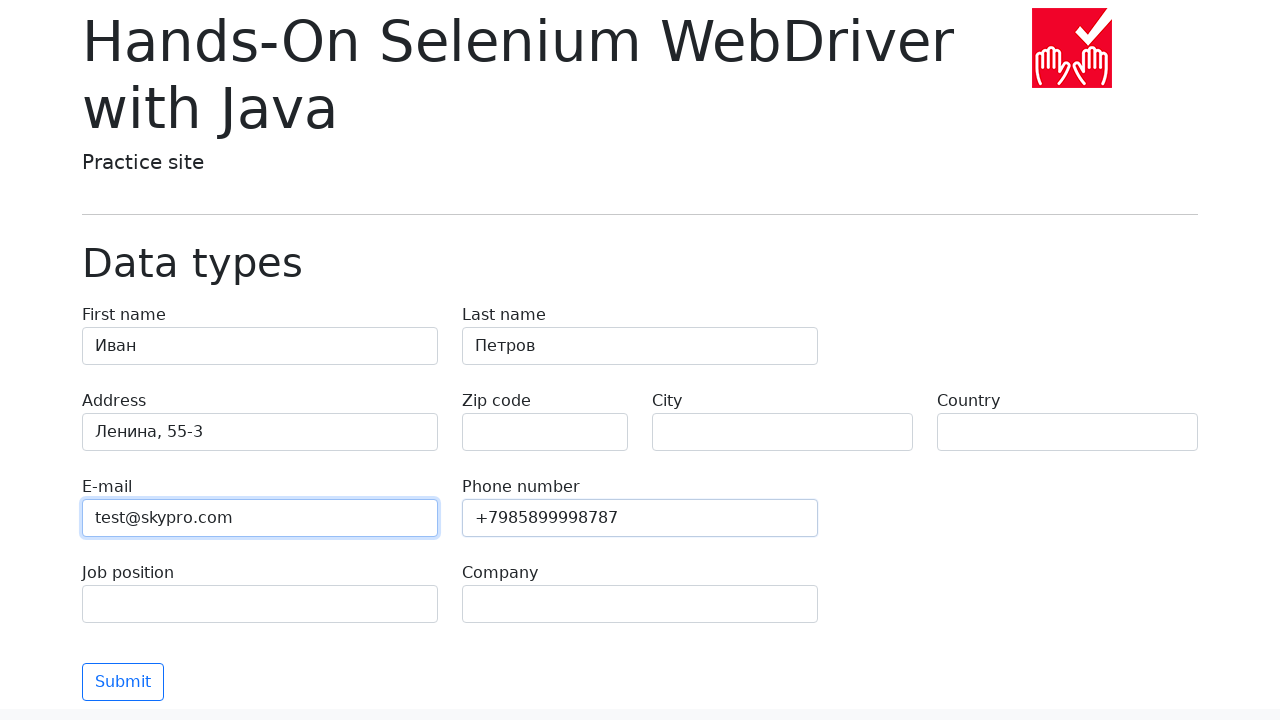

Filled city field with 'Москва' on input[name="city"]
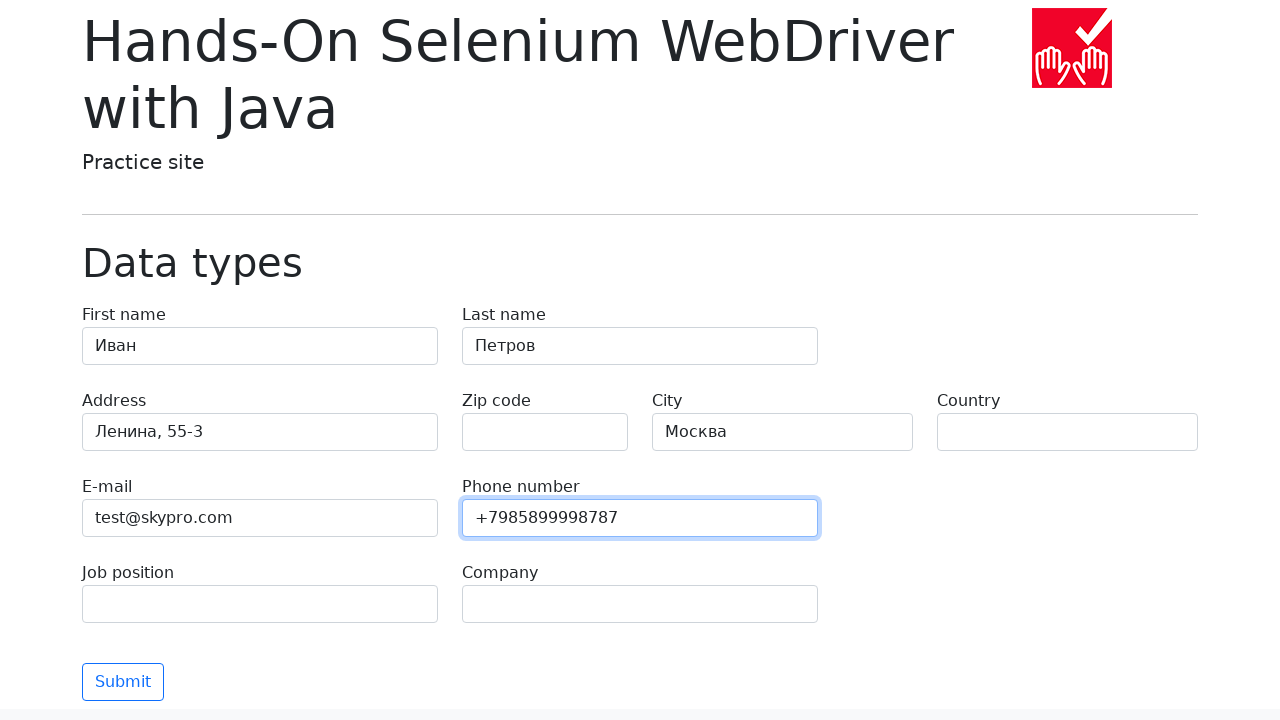

Filled country field with 'Россия' on input[name="country"]
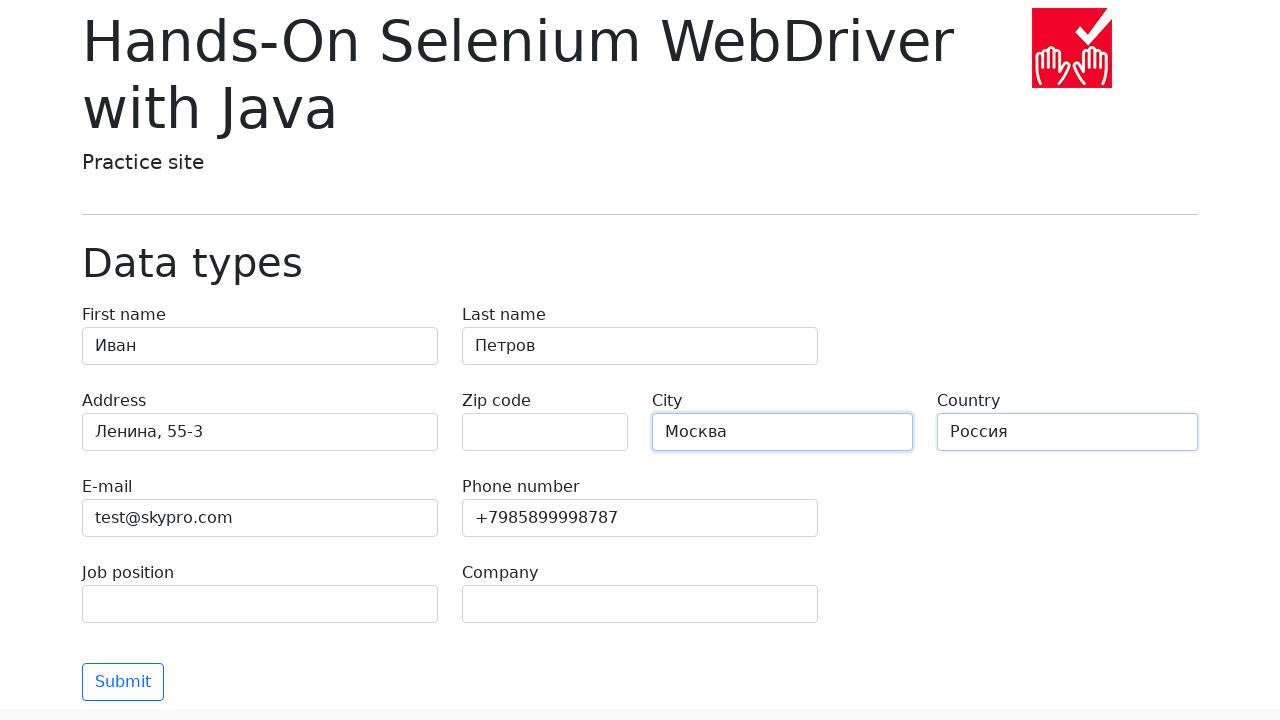

Filled job position field with 'QA' on input[name="job-position"]
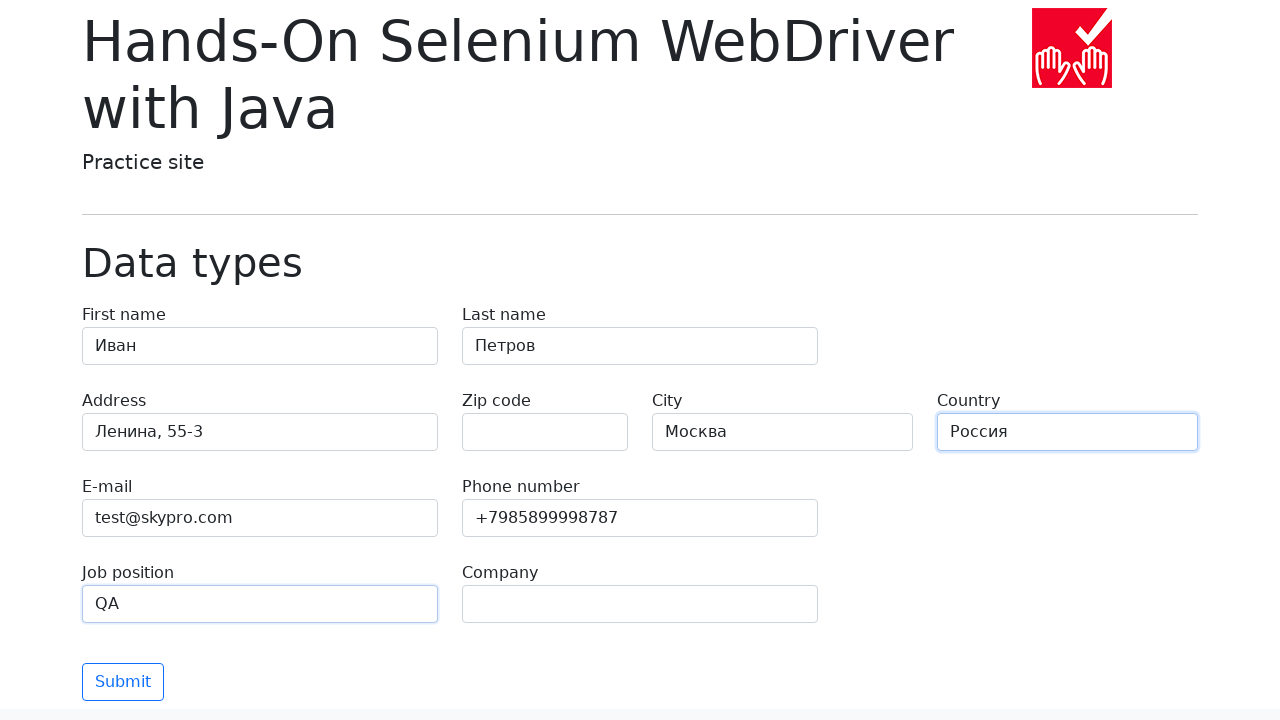

Filled company field with 'SkyPro' on input[name="company"]
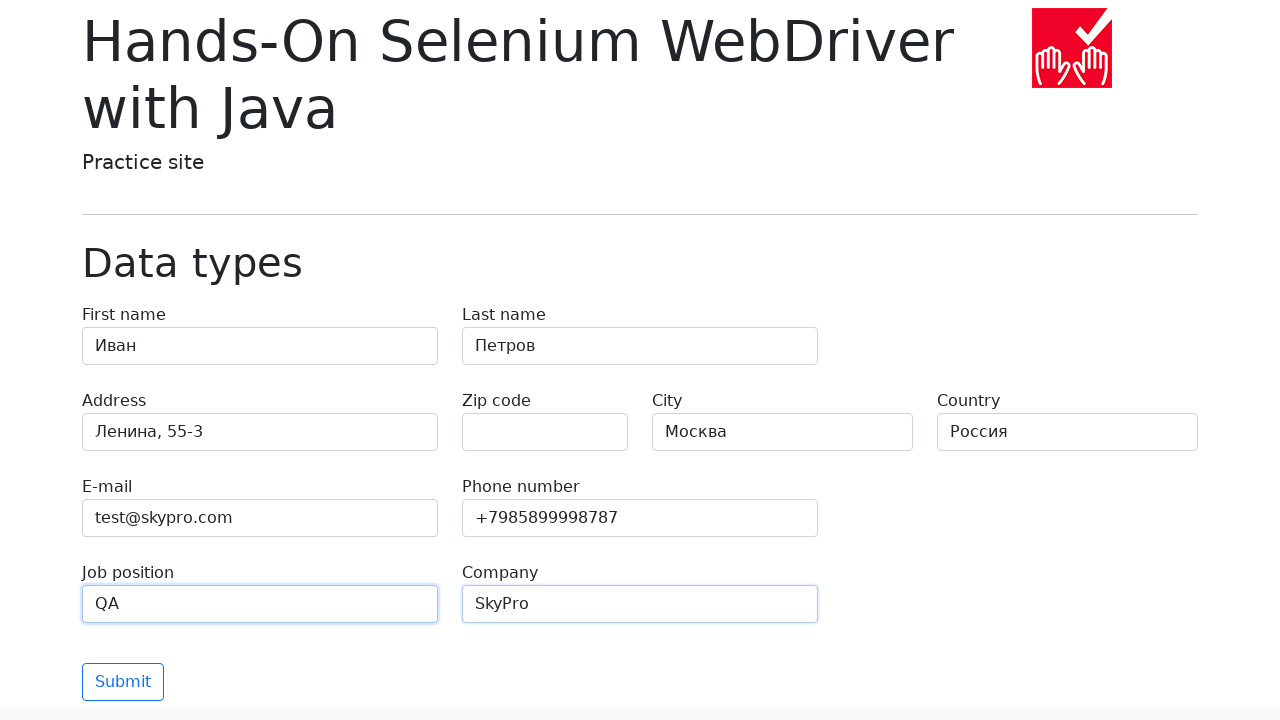

Clicked submit button to validate form at (123, 682) on button
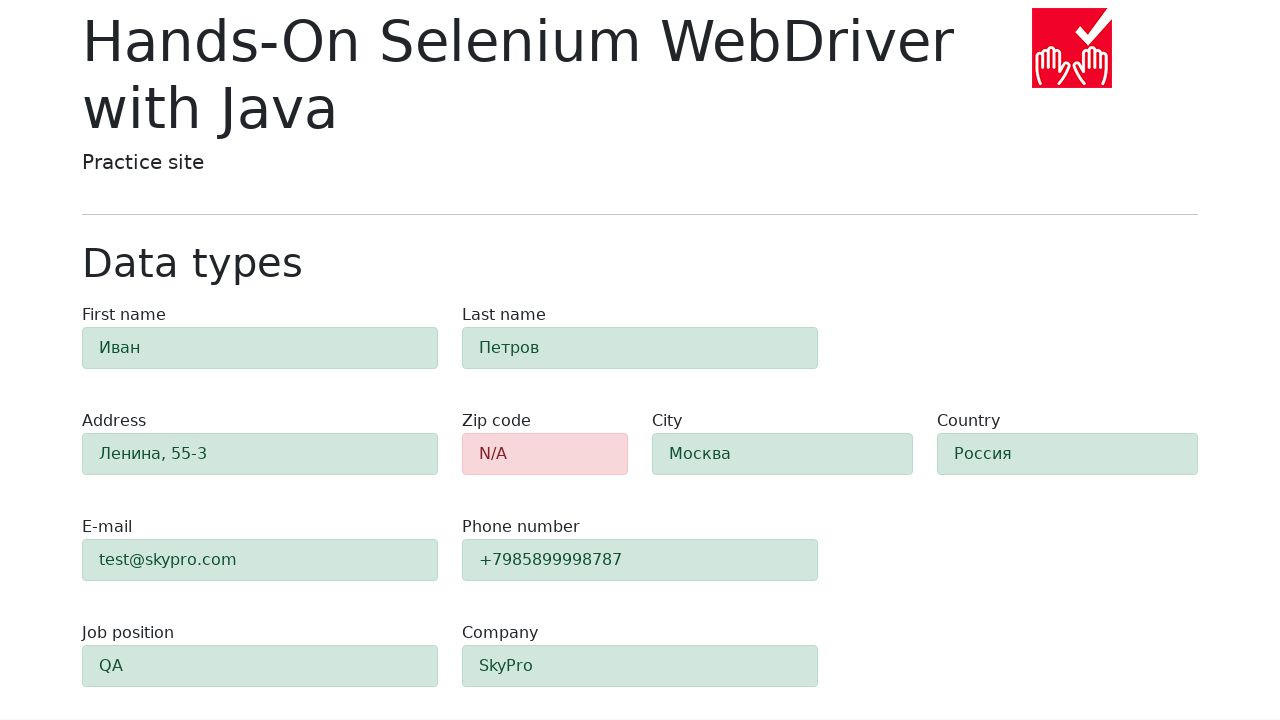

Waited for form validation to complete
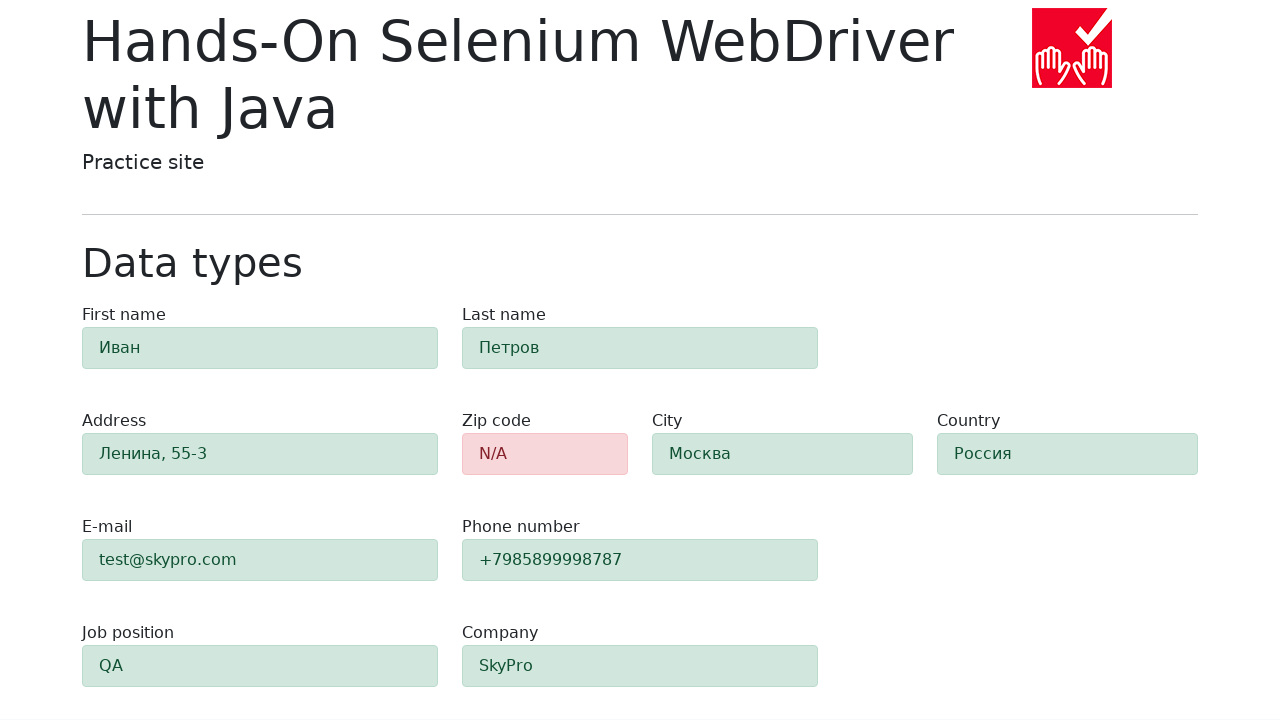

Retrieved zip code field color
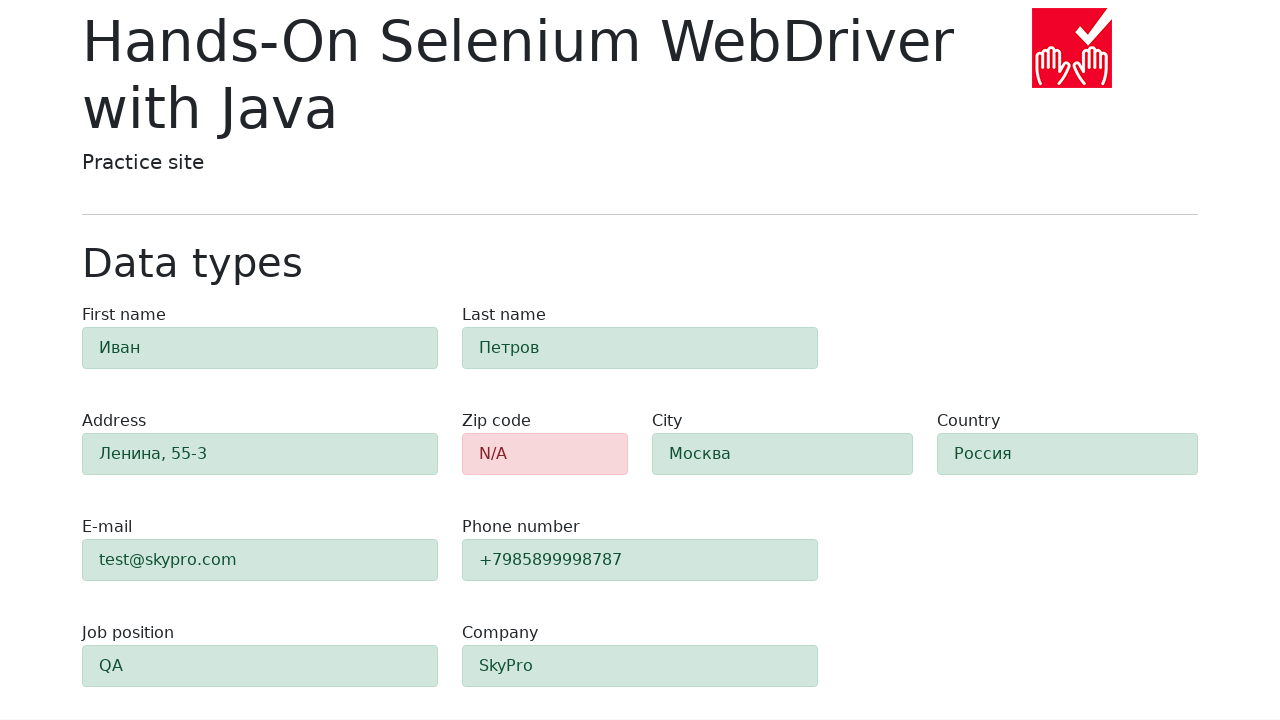

Verified zip code field is red (validation failed as expected)
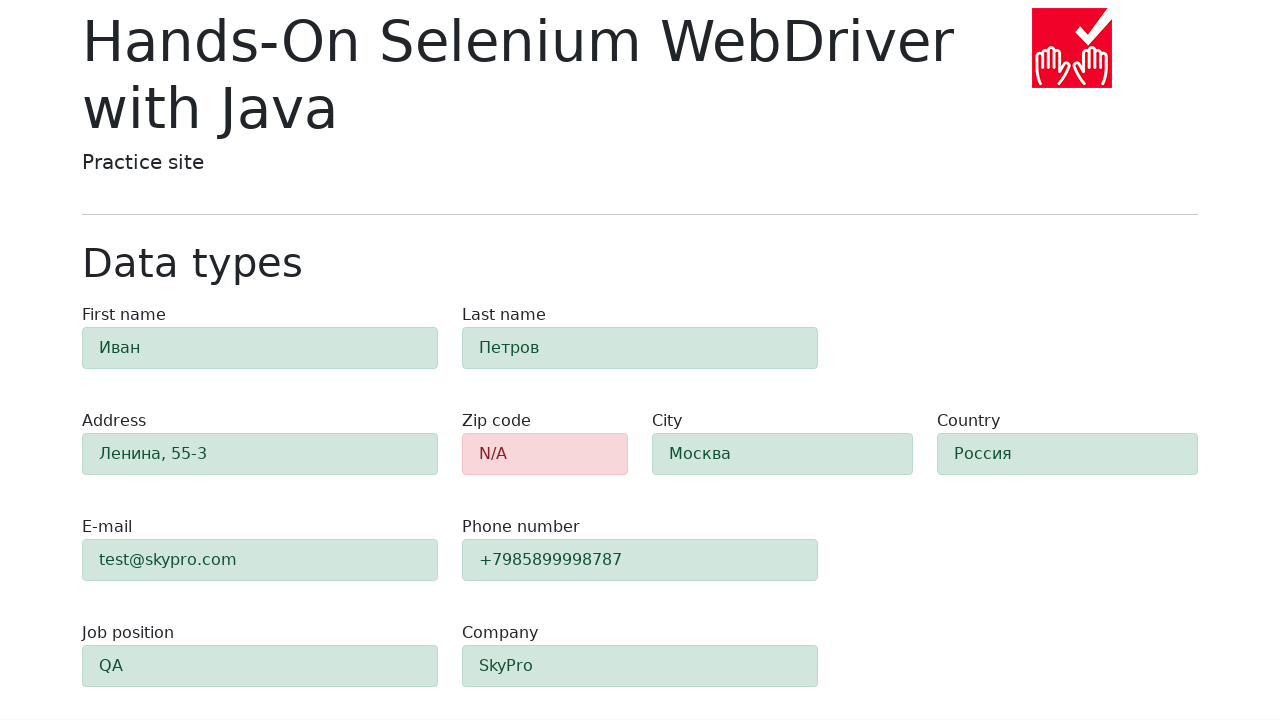

Retrieved first name field color
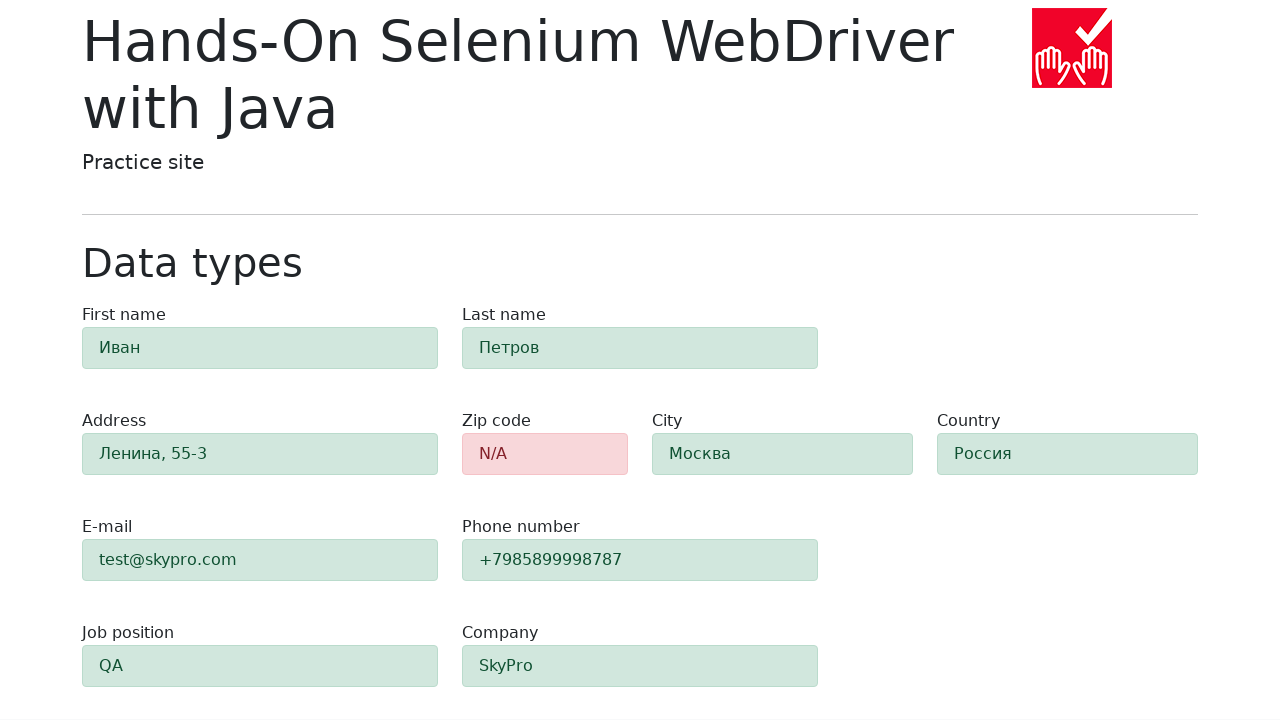

Verified first name field is green (validation passed)
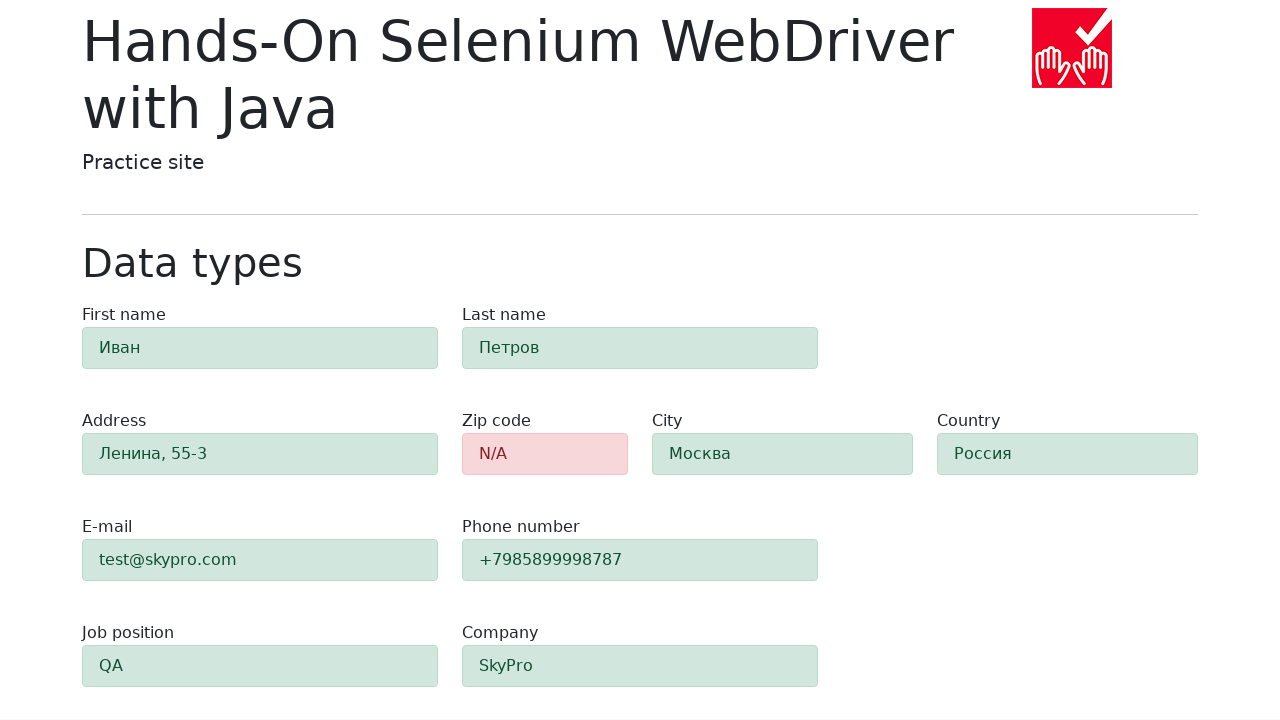

Retrieved last name field color
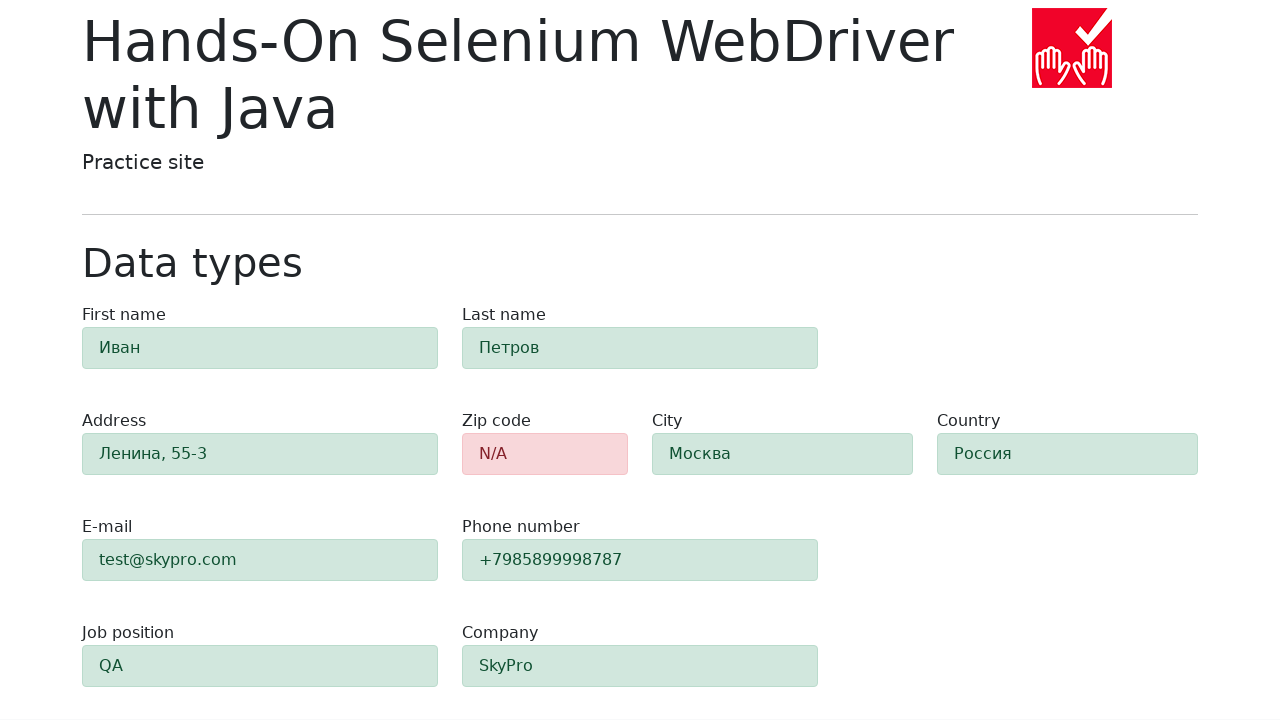

Verified last name field is green (validation passed)
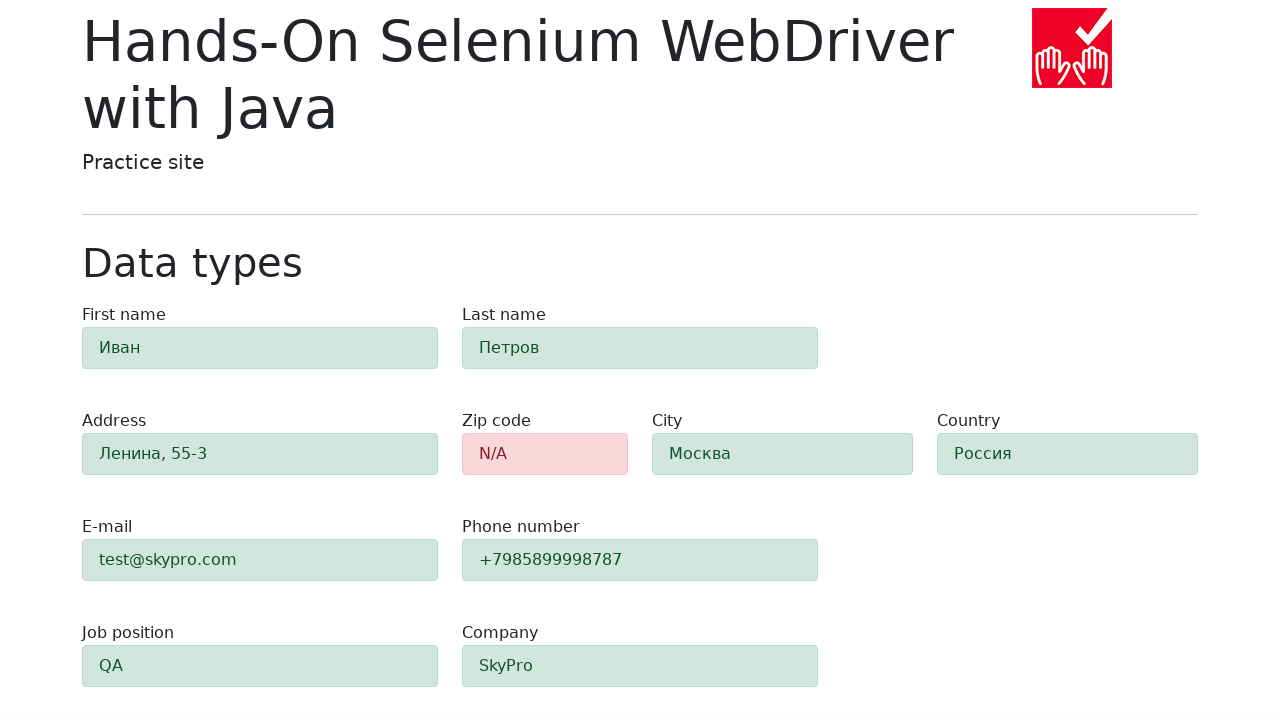

Retrieved address field color
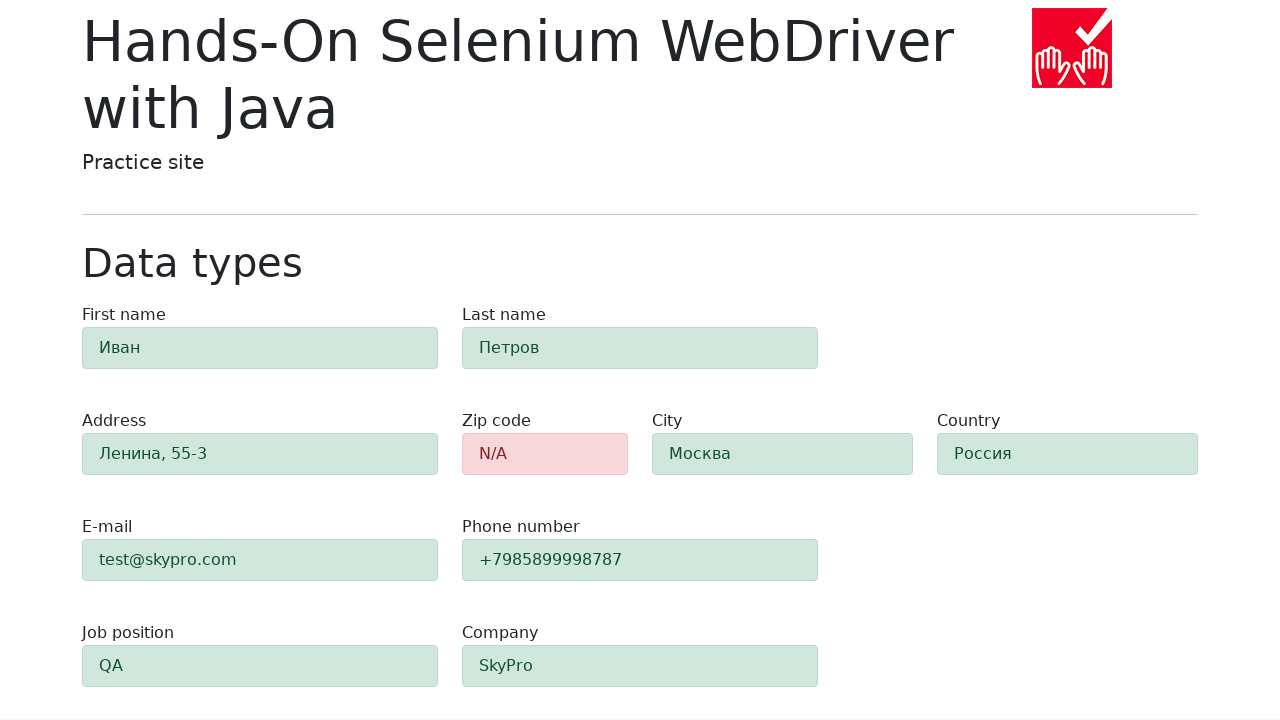

Verified address field is green (validation passed)
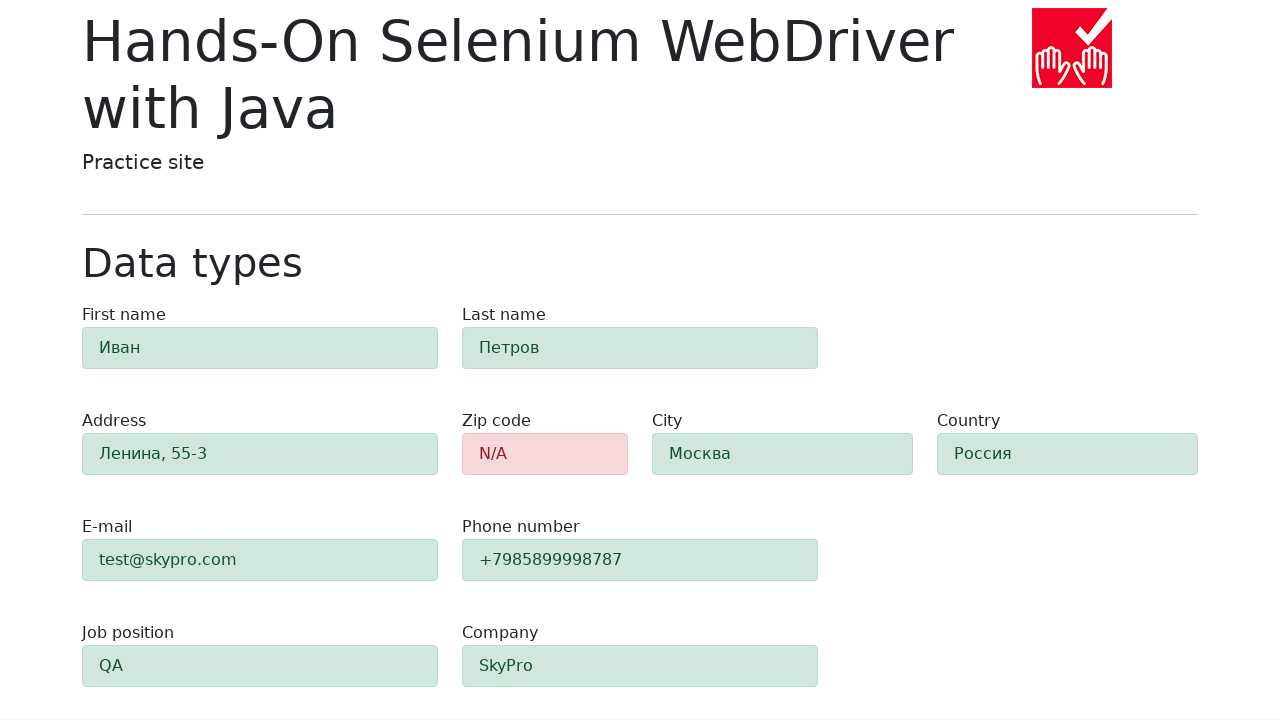

Retrieved email field color
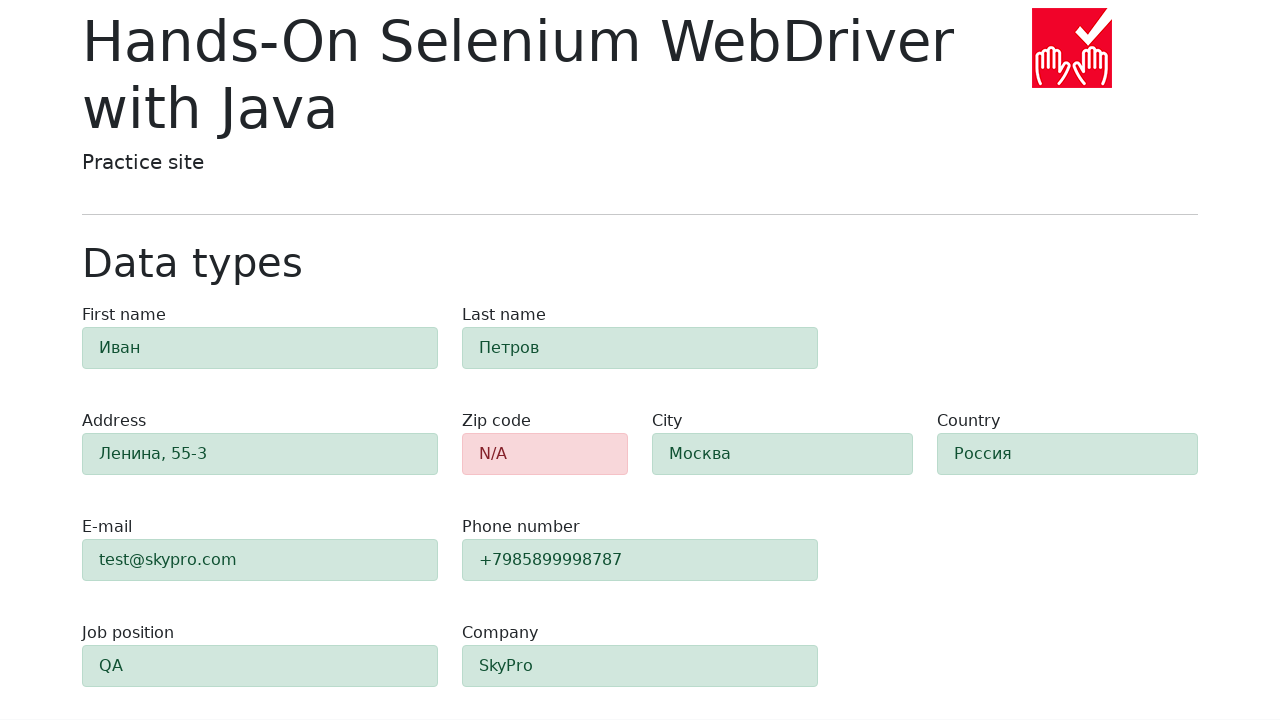

Verified email field is green (validation passed)
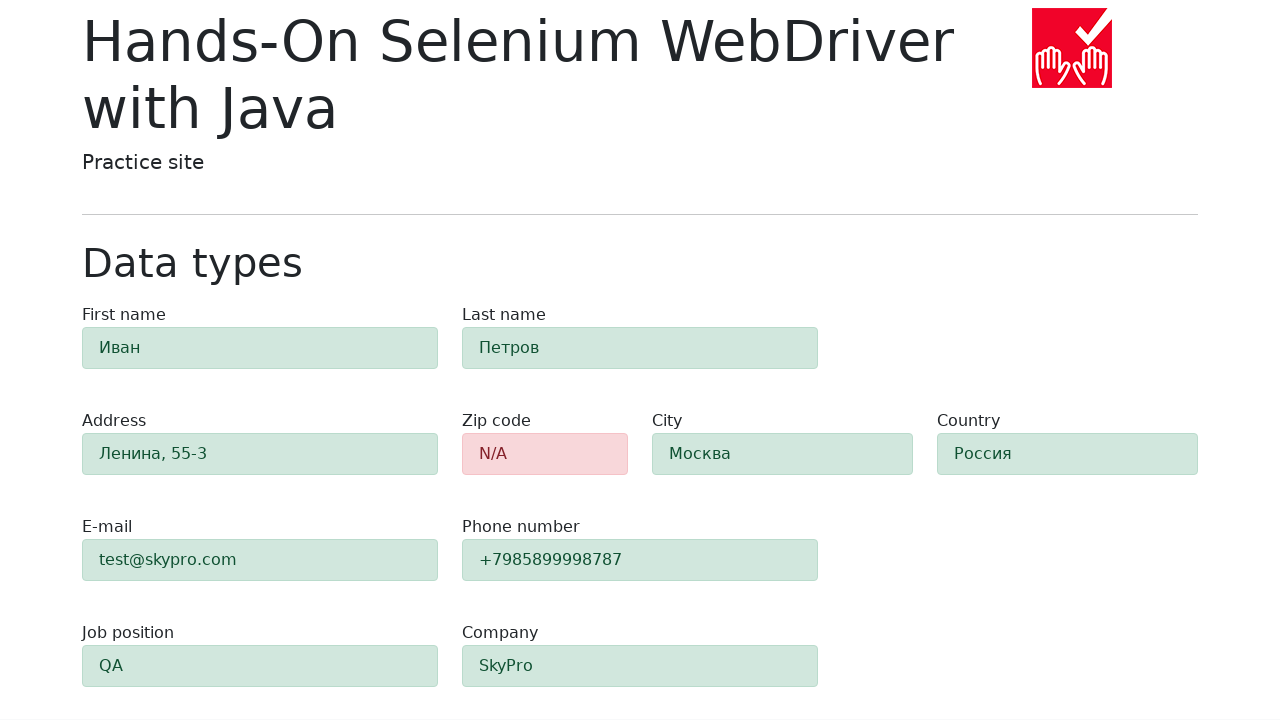

Retrieved phone field color
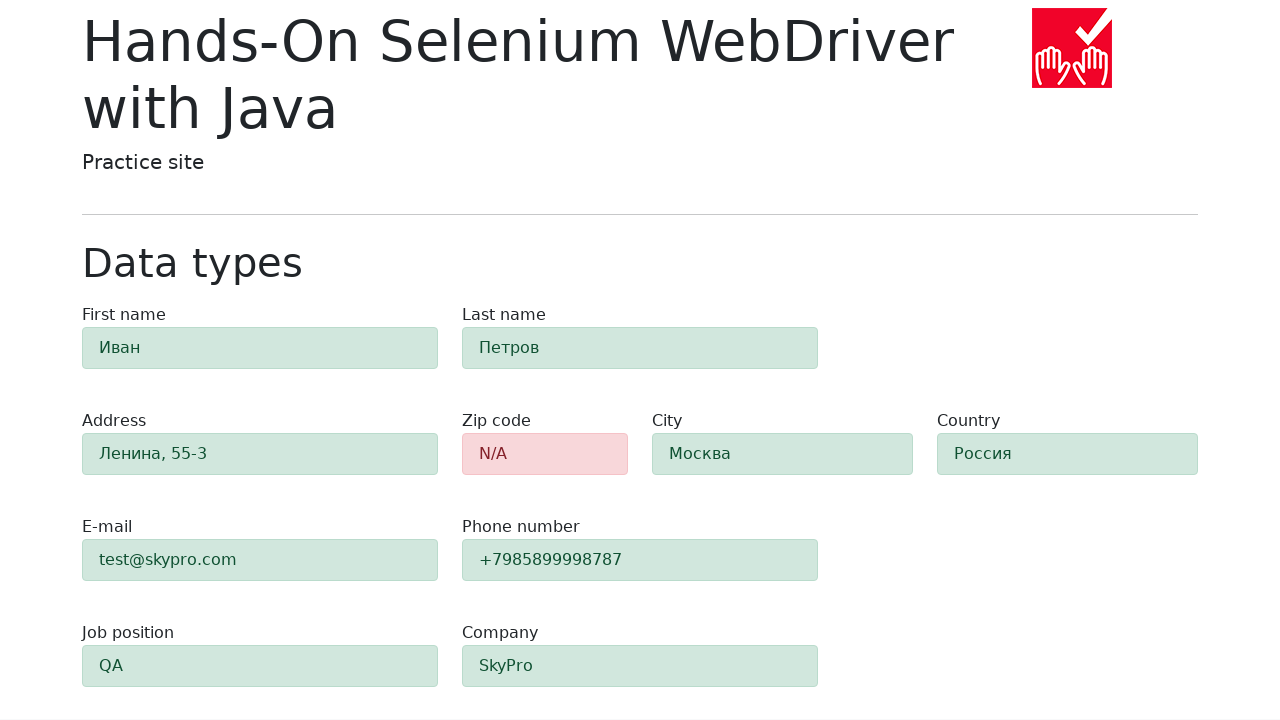

Verified phone field is green (validation passed)
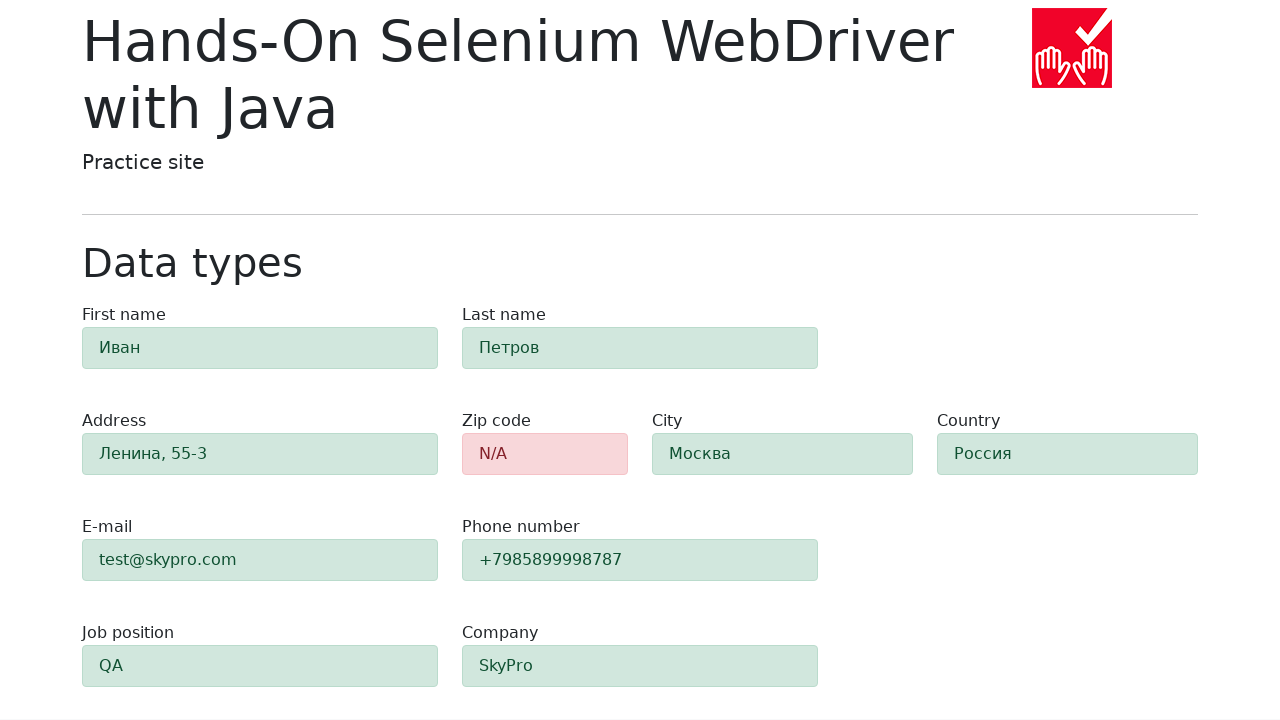

Retrieved city field color
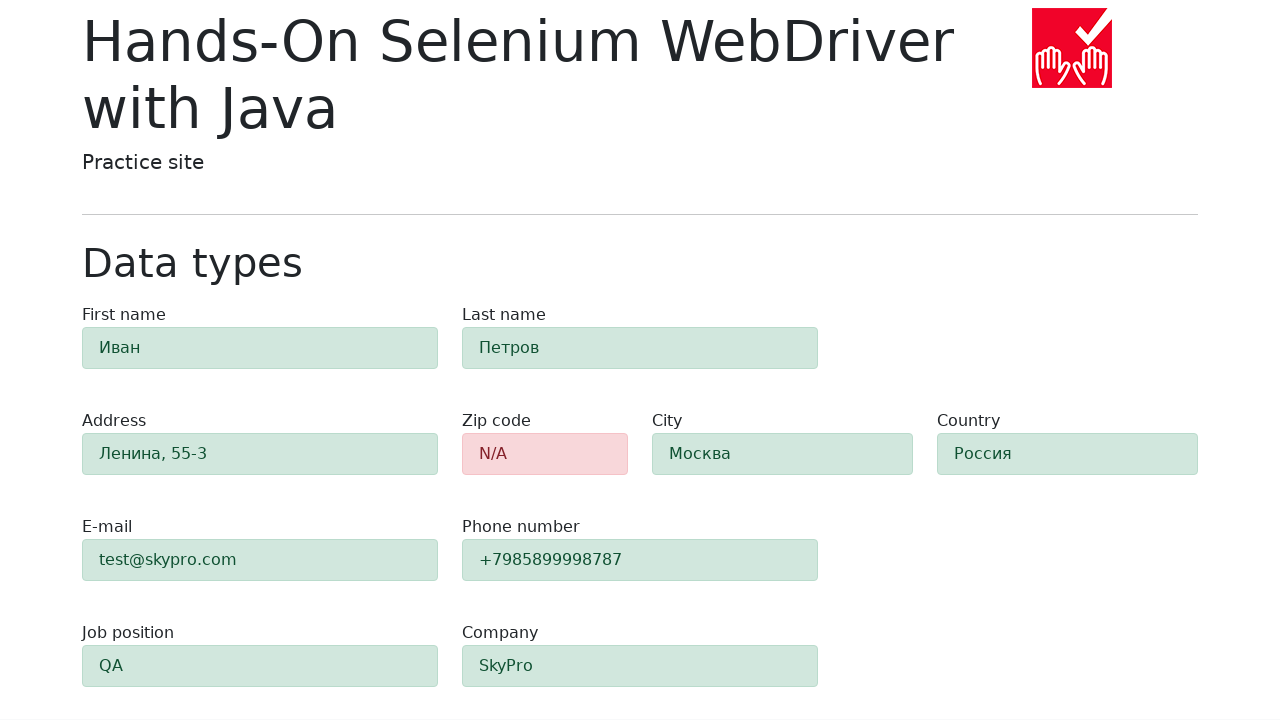

Verified city field is green (validation passed)
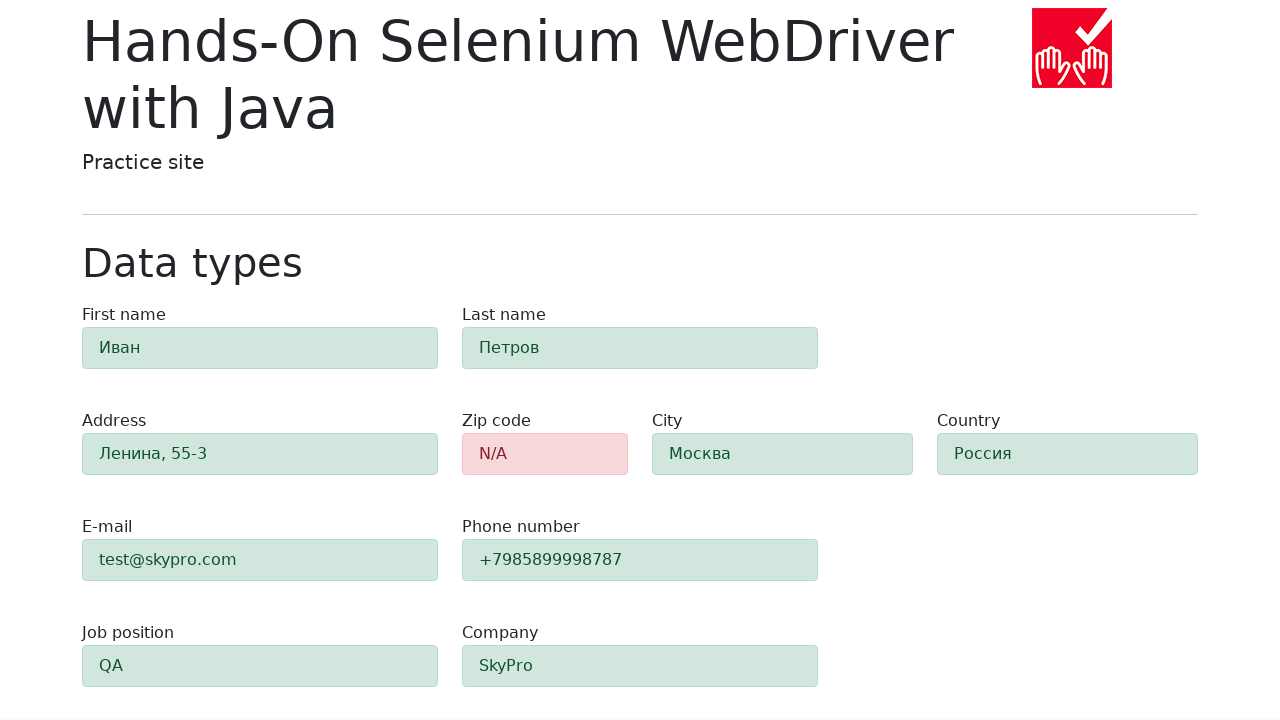

Retrieved country field color
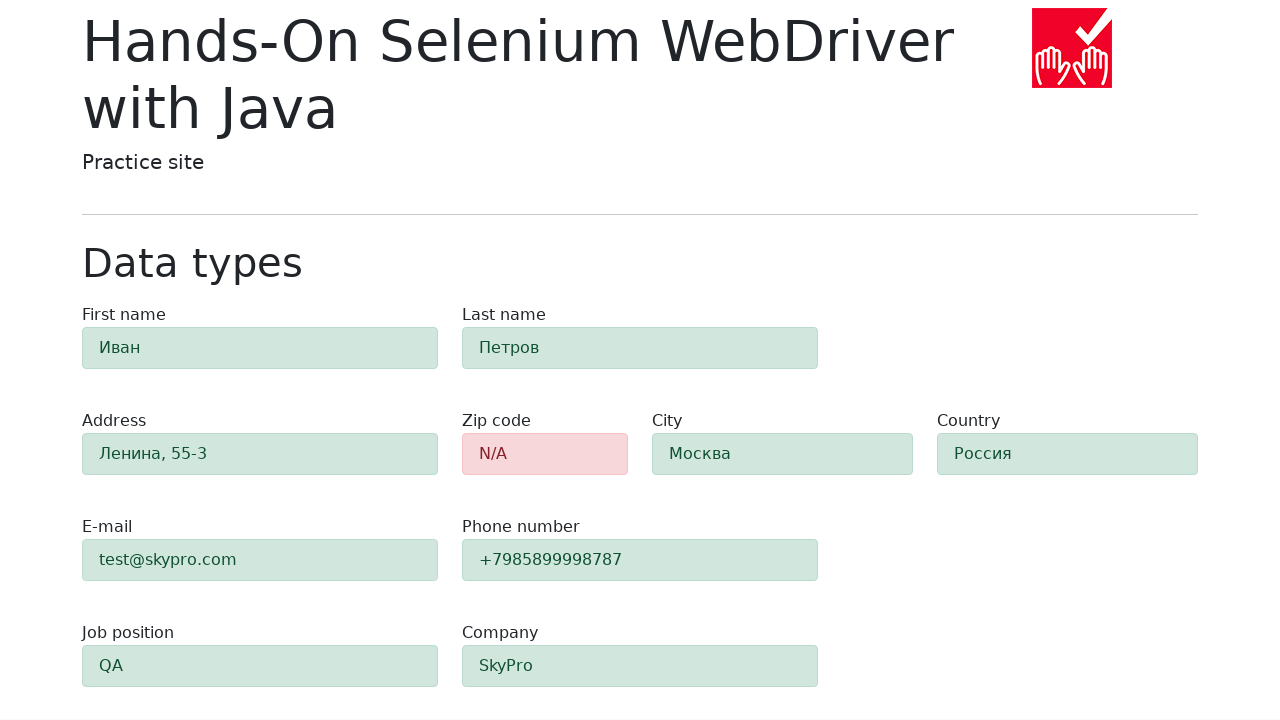

Verified country field is green (validation passed)
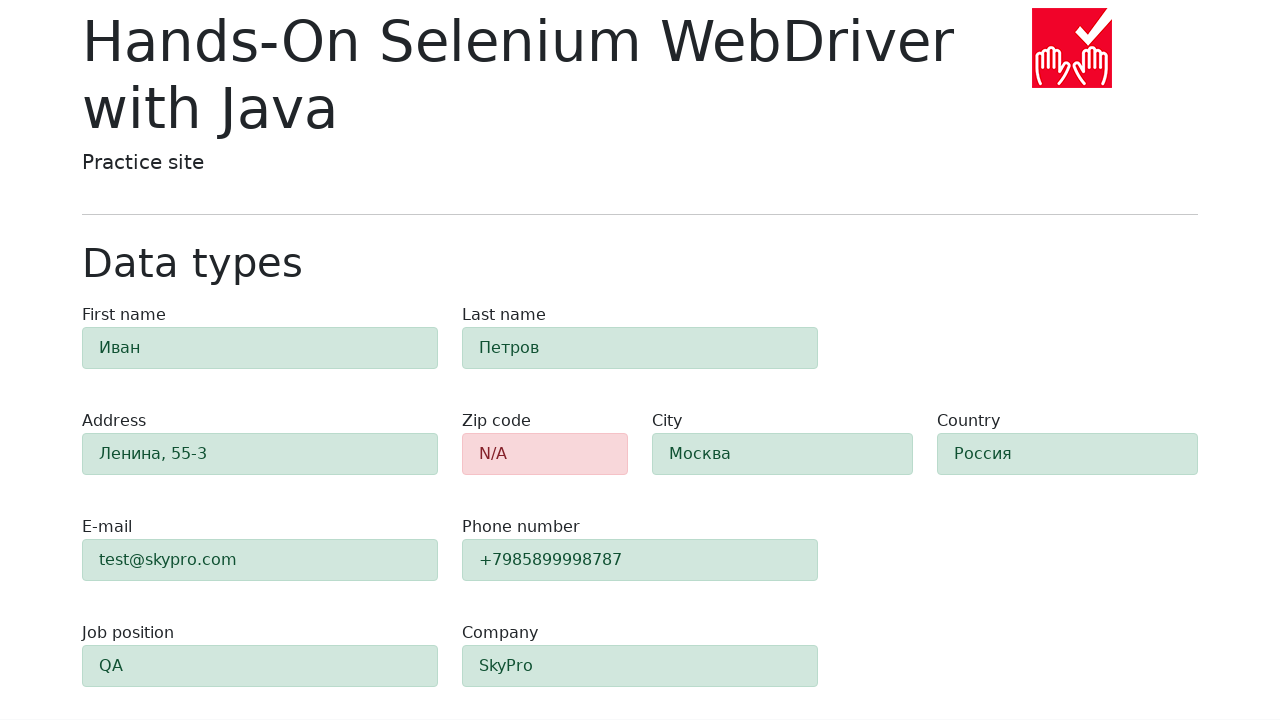

Retrieved job position field color
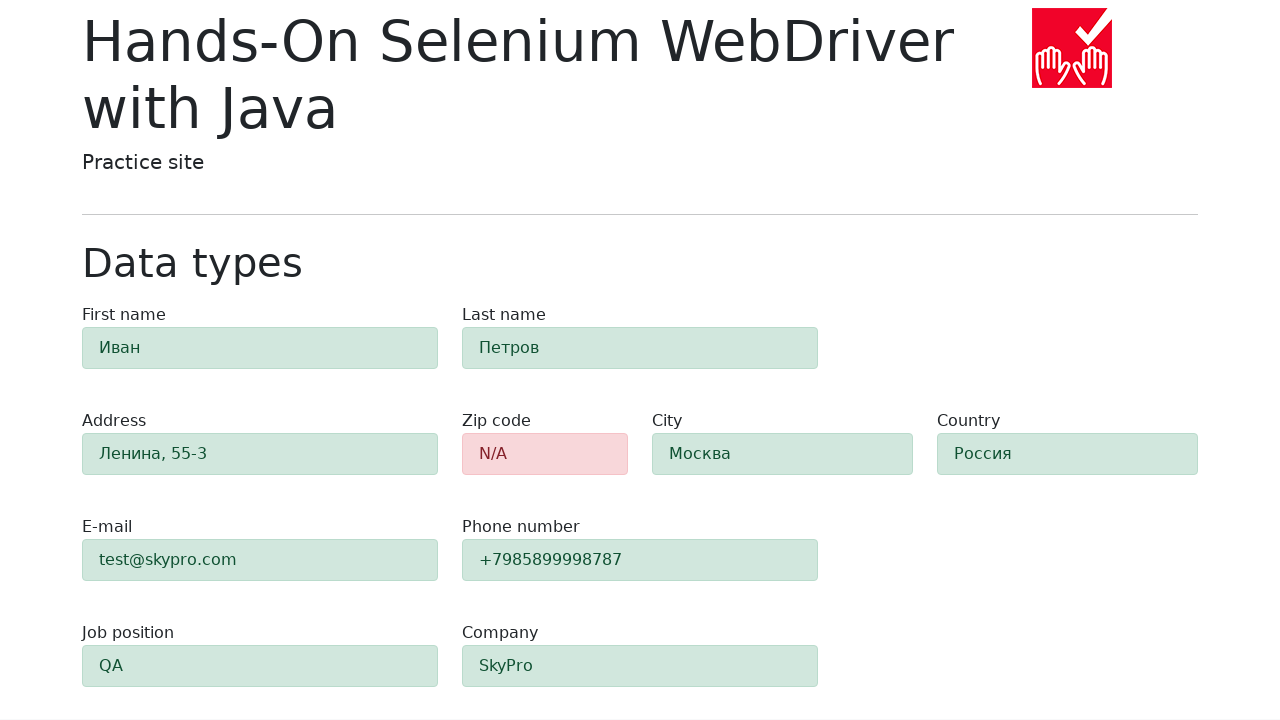

Verified job position field is green (validation passed)
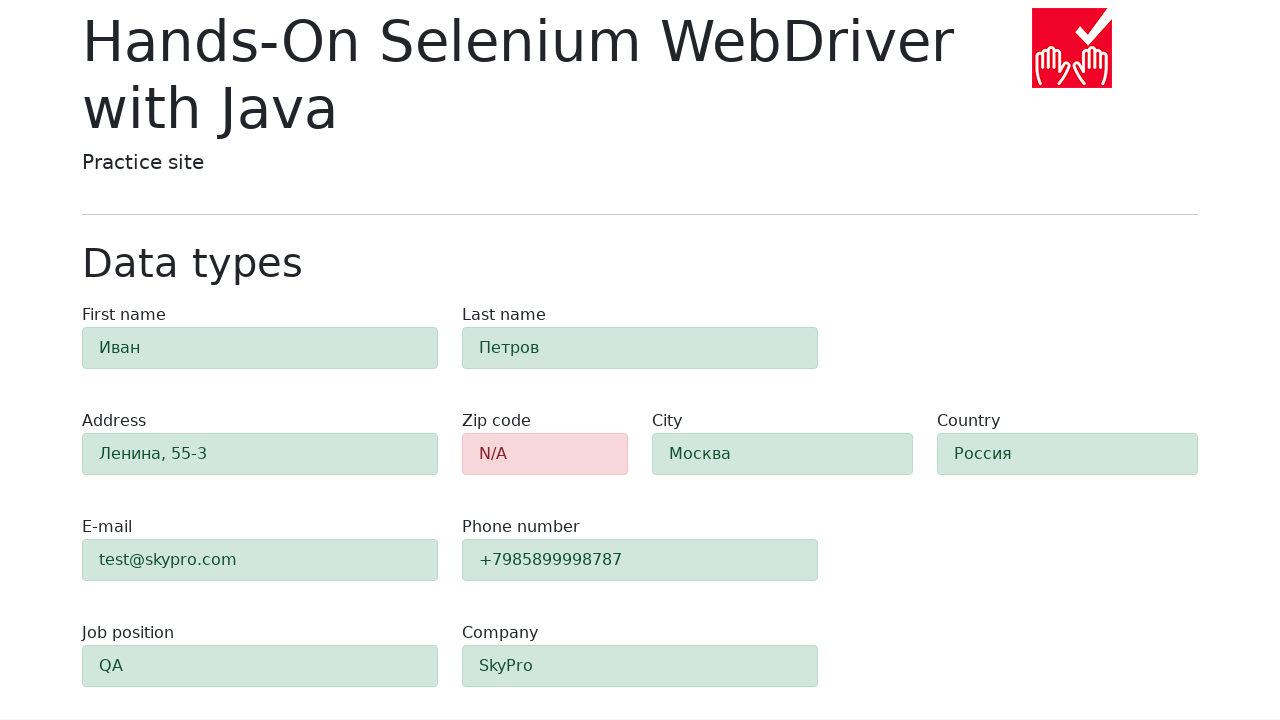

Retrieved company field color
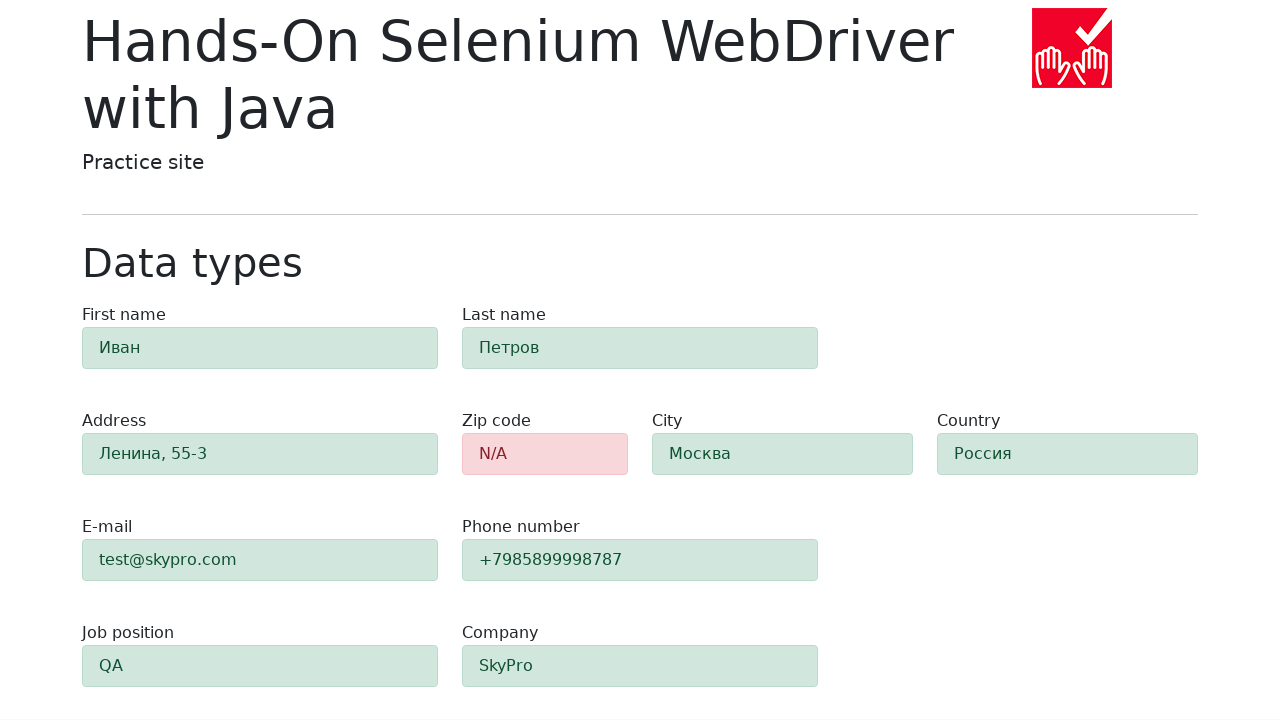

Verified company field is green (validation passed)
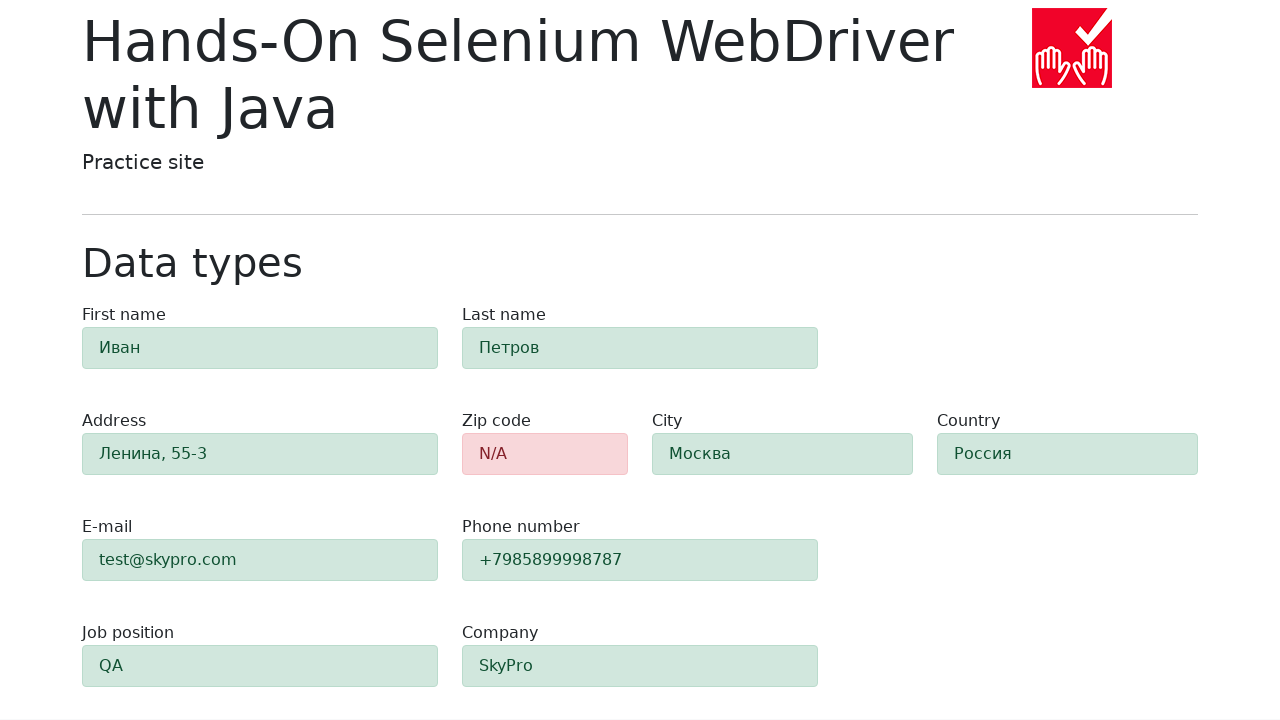

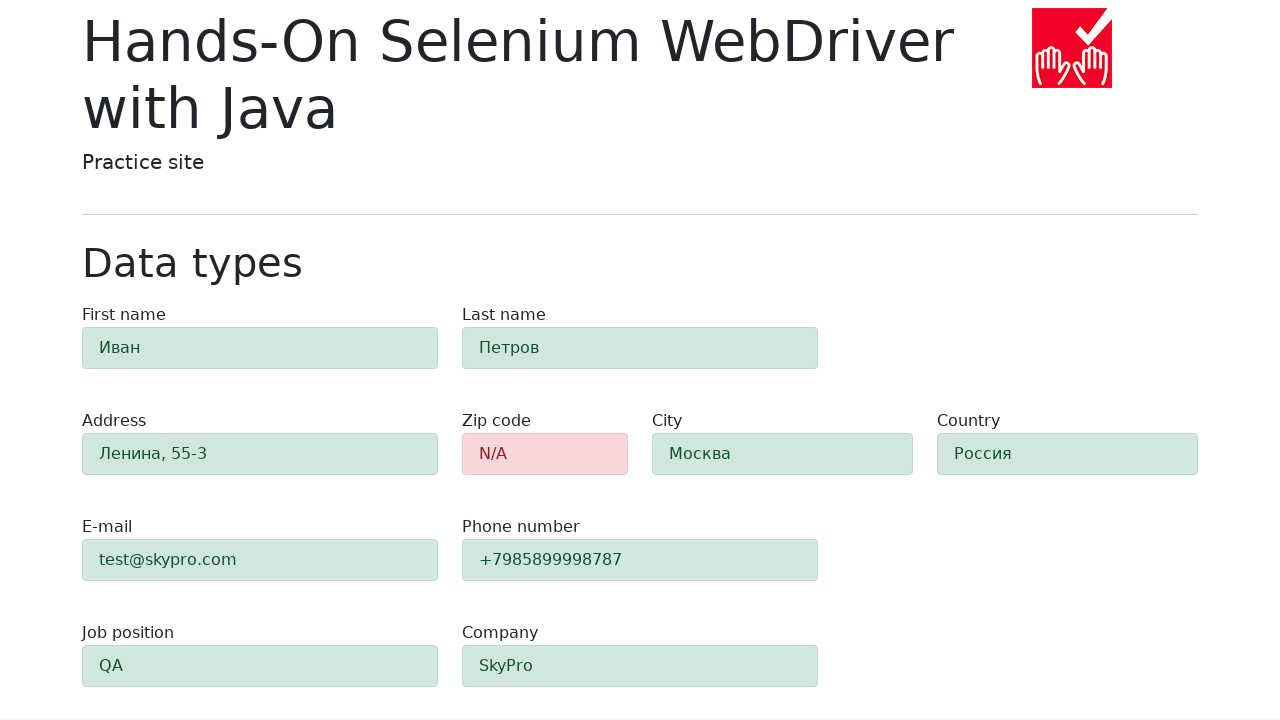